Tests marking all todo items as completed using the toggle-all checkbox

Starting URL: https://demo.playwright.dev/todomvc

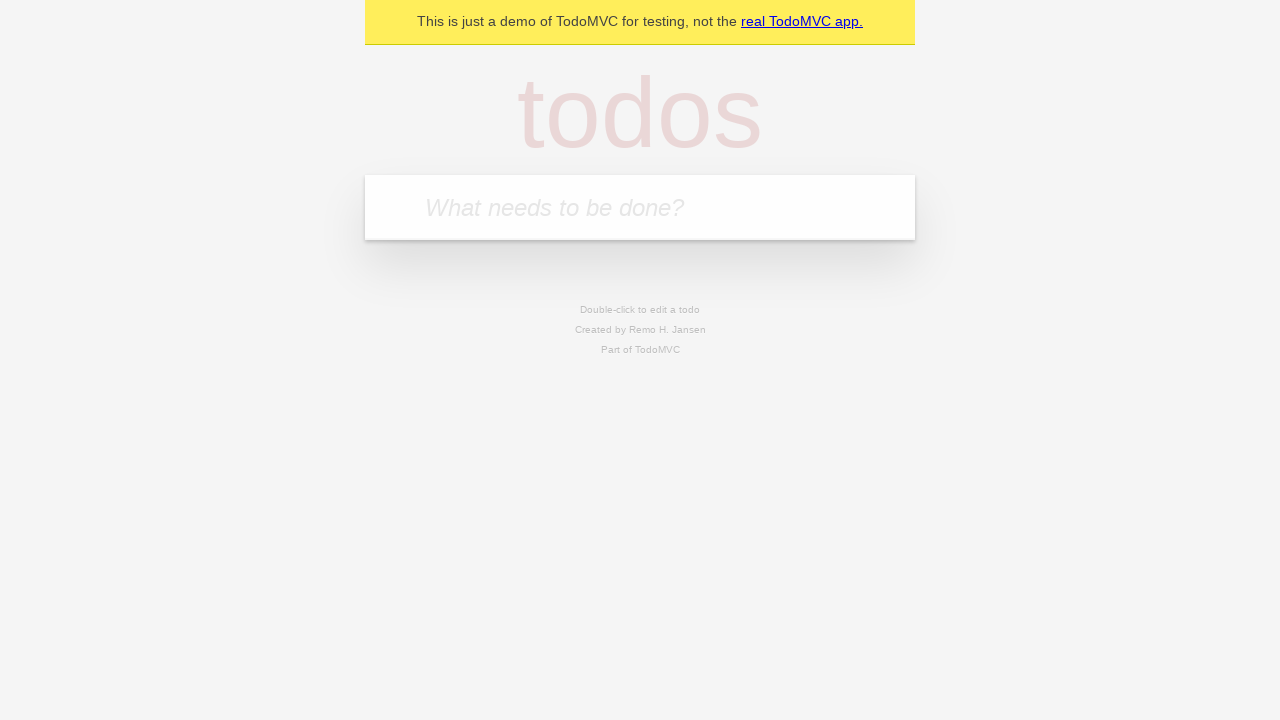

Filled todo input with 'buy some cheese' on internal:attr=[placeholder="What needs to be done?"i]
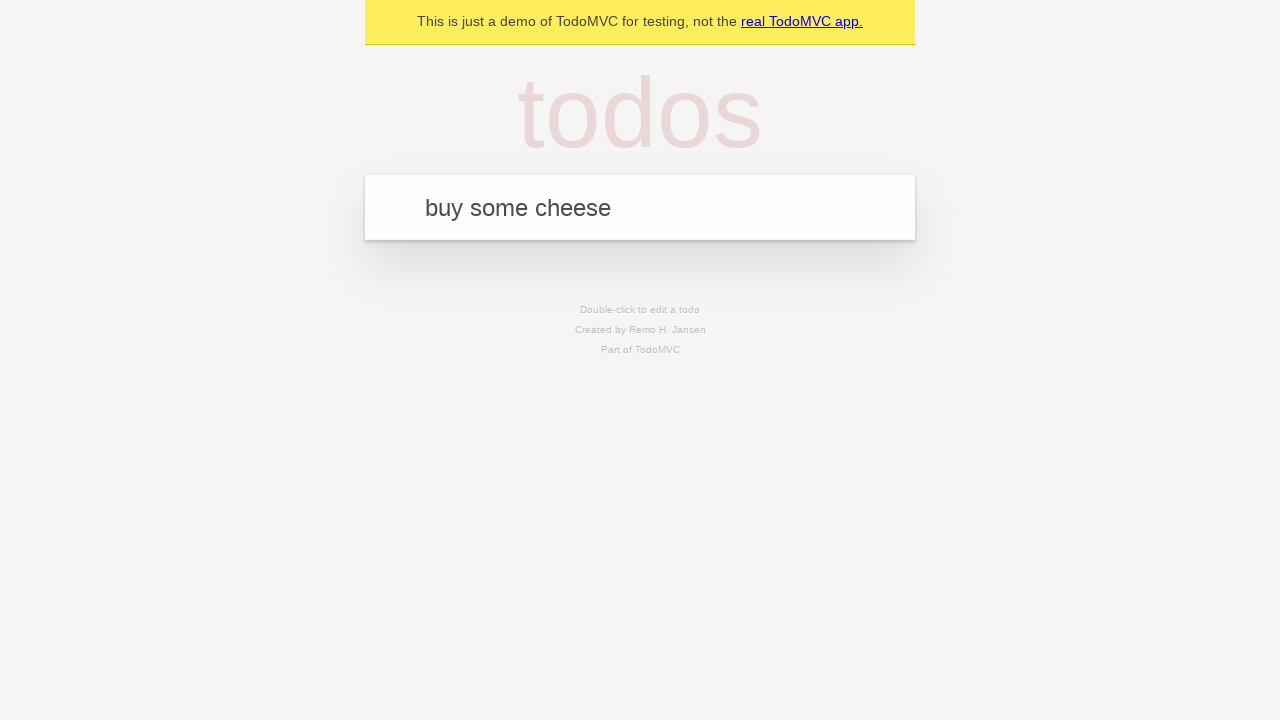

Pressed Enter to create todo 'buy some cheese' on internal:attr=[placeholder="What needs to be done?"i]
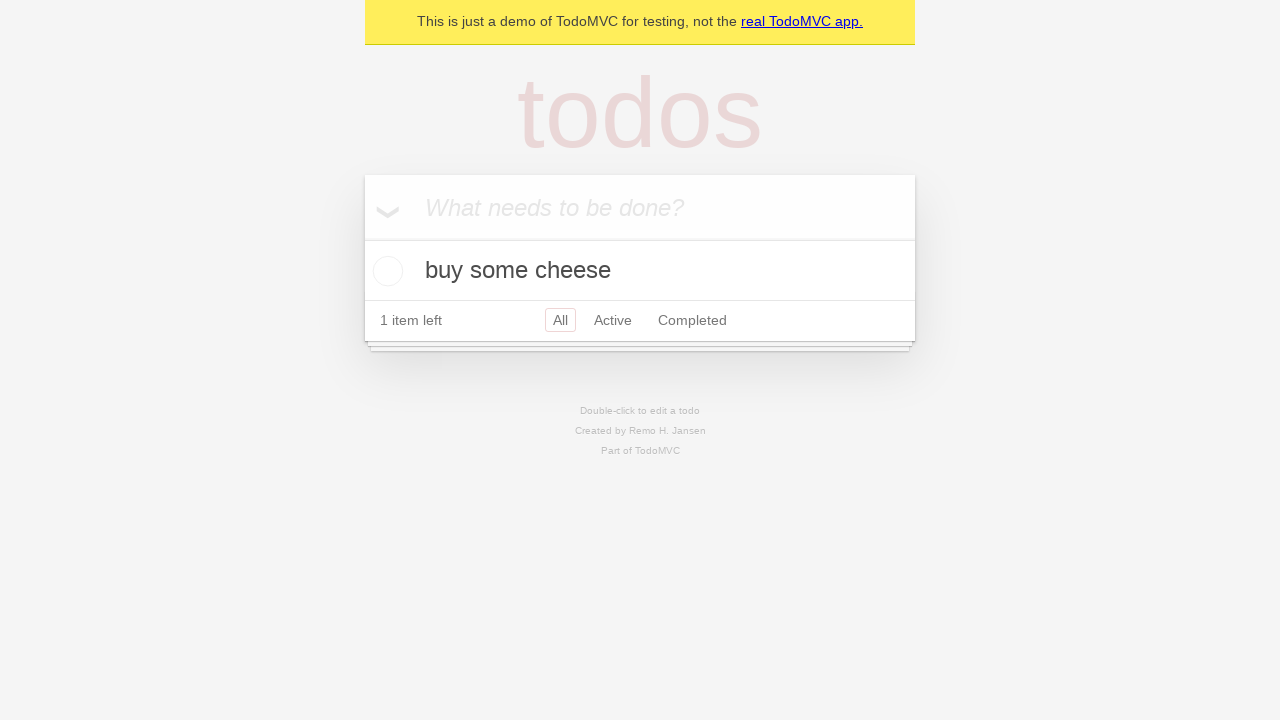

Filled todo input with 'feed the cat' on internal:attr=[placeholder="What needs to be done?"i]
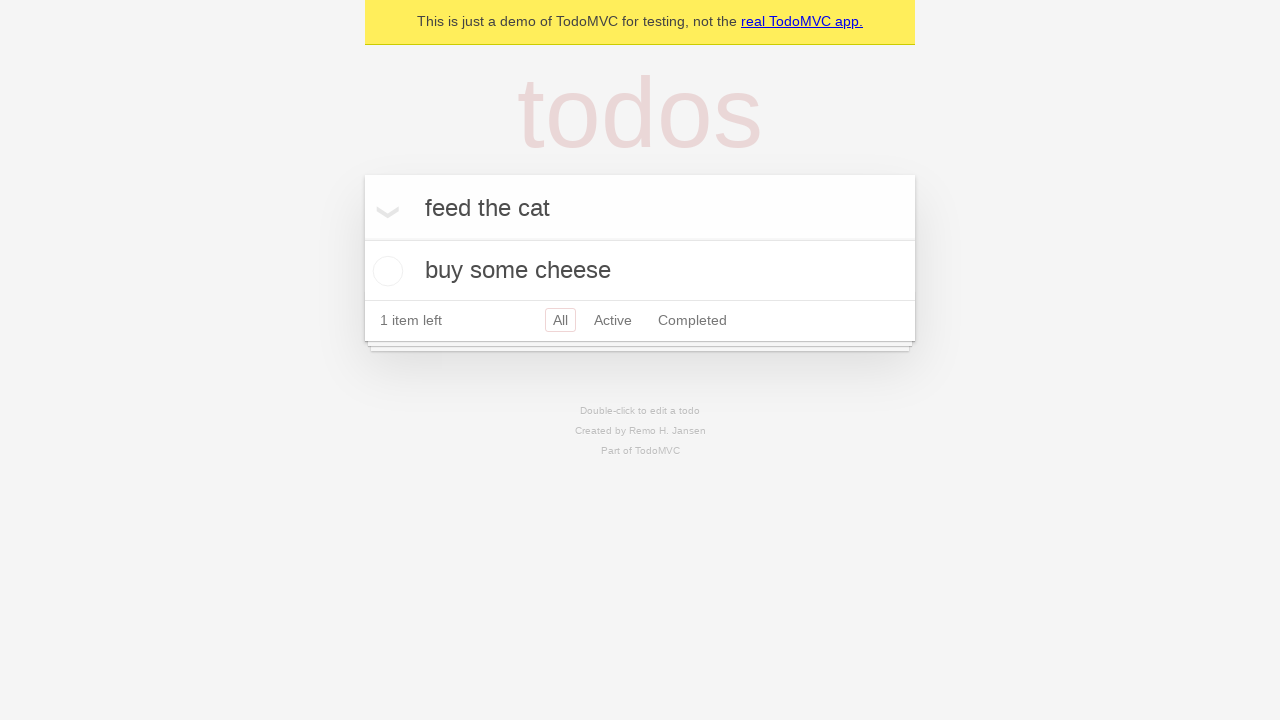

Pressed Enter to create todo 'feed the cat' on internal:attr=[placeholder="What needs to be done?"i]
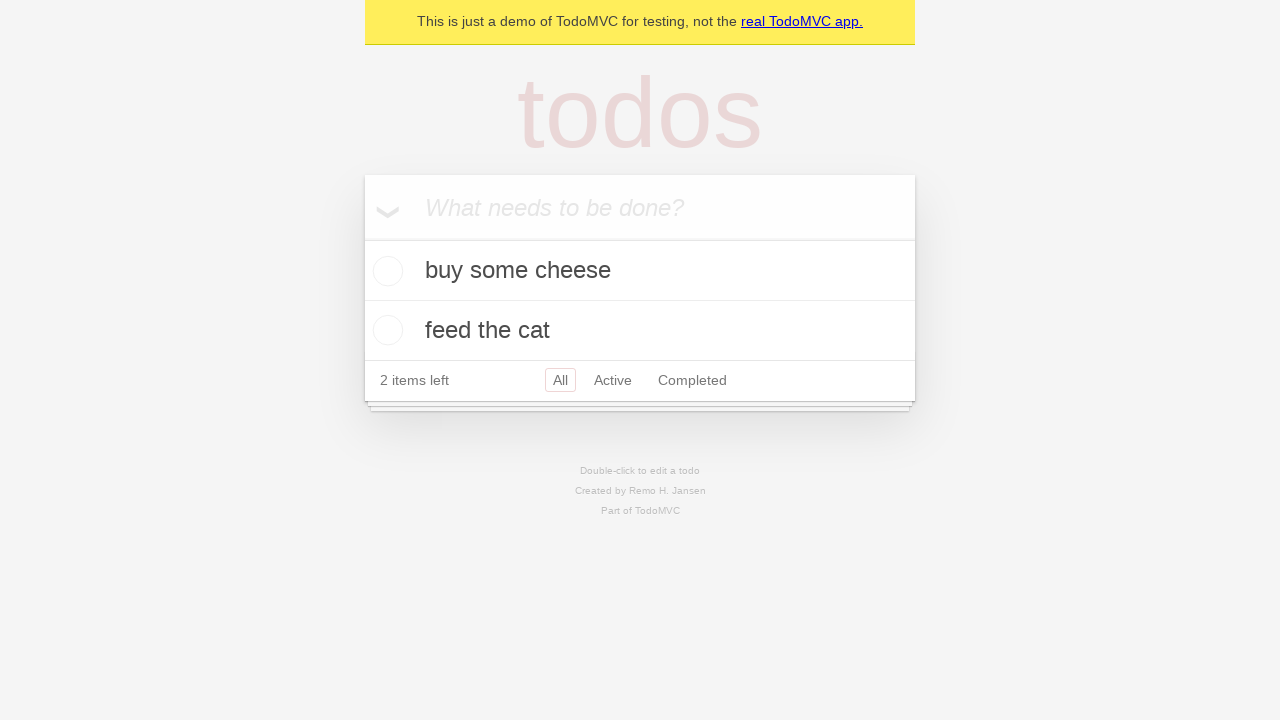

Filled todo input with 'book a doctors appointment' on internal:attr=[placeholder="What needs to be done?"i]
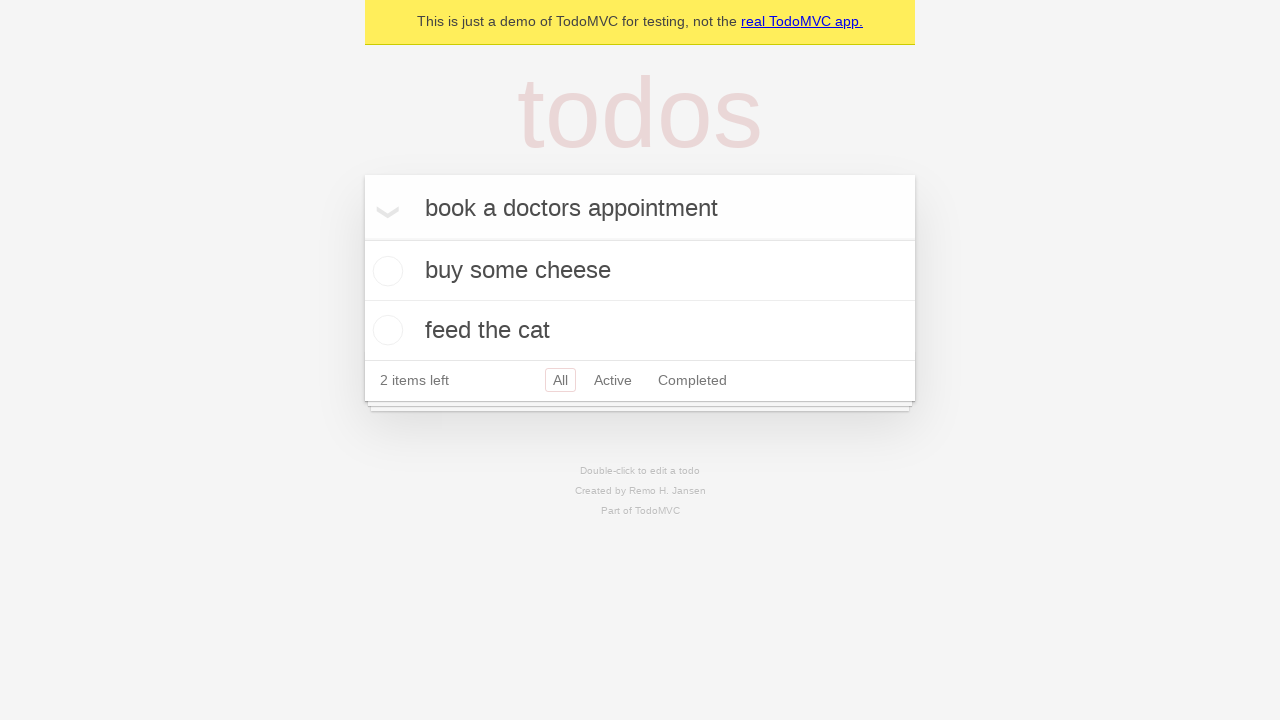

Pressed Enter to create todo 'book a doctors appointment' on internal:attr=[placeholder="What needs to be done?"i]
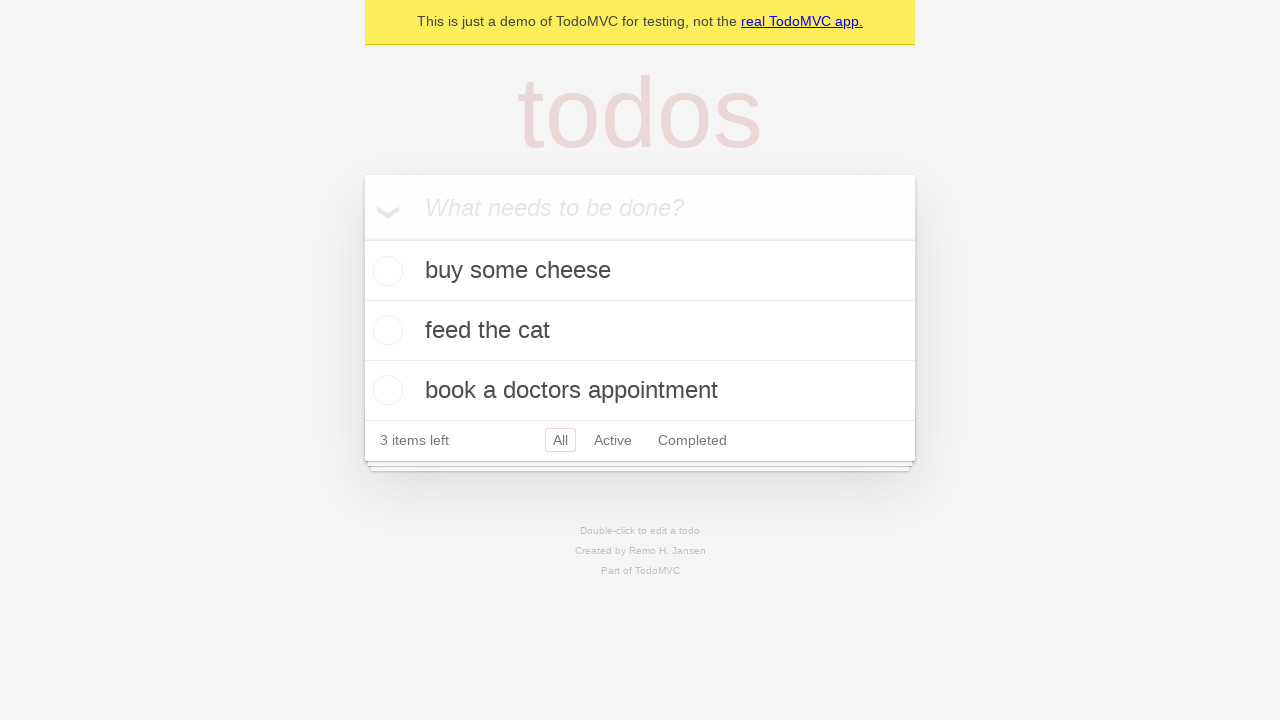

Waited for all todo items to be created
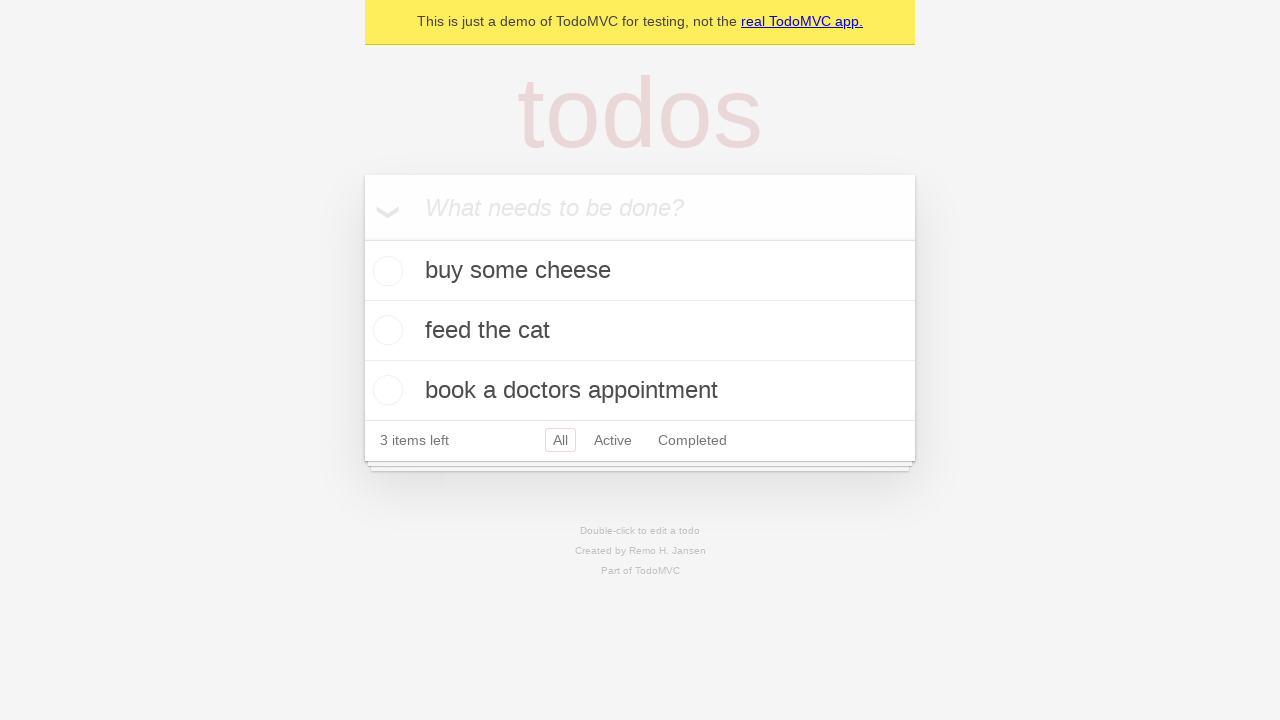

Clicked toggle-all checkbox to mark all items as completed at (362, 238) on internal:label="Mark all as complete"i
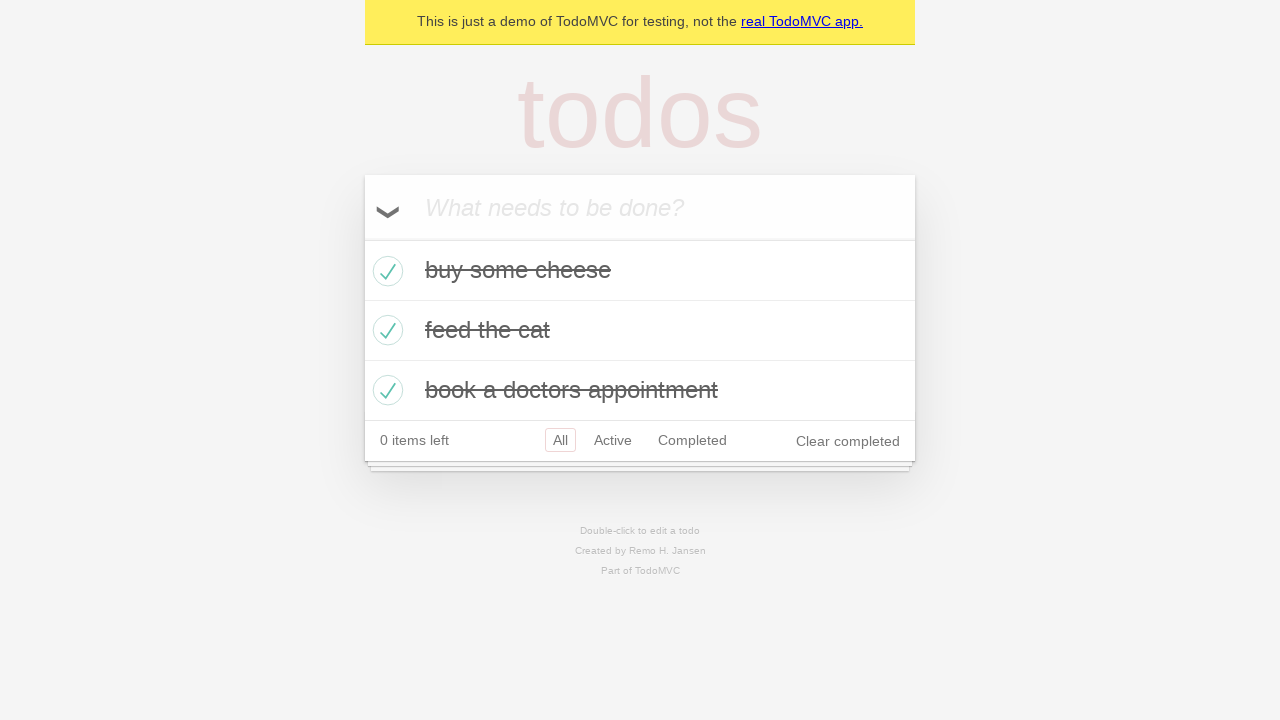

Verified all todo items are marked as completed
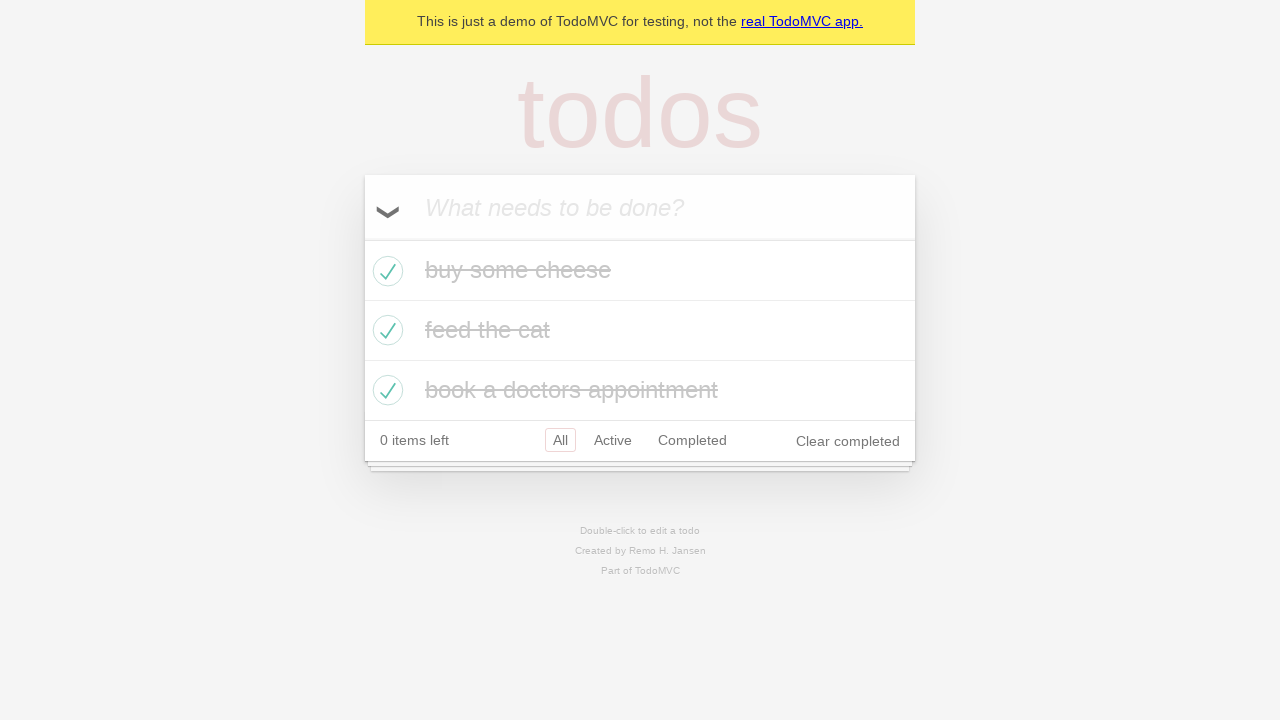

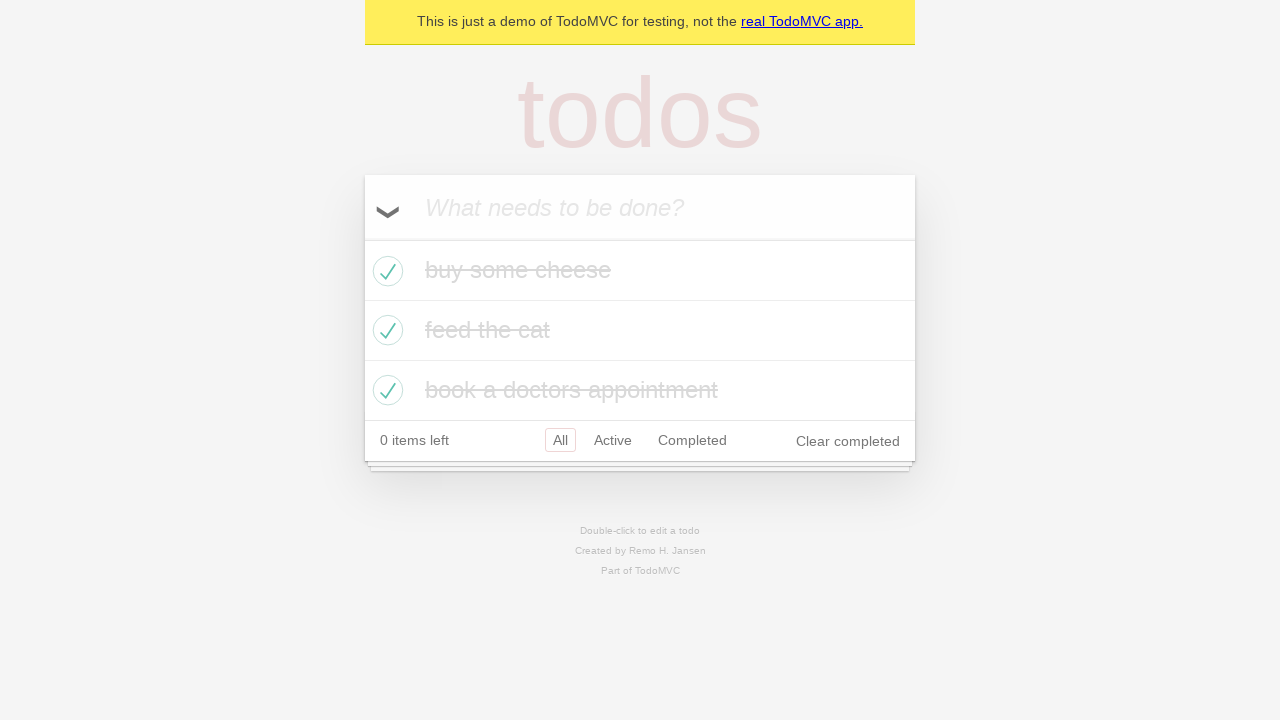